Tests an e-commerce site's search and add to cart functionality by searching for products containing "ca" and adding specific items to cart

Starting URL: https://rahulshettyacademy.com/seleniumPractise/#/

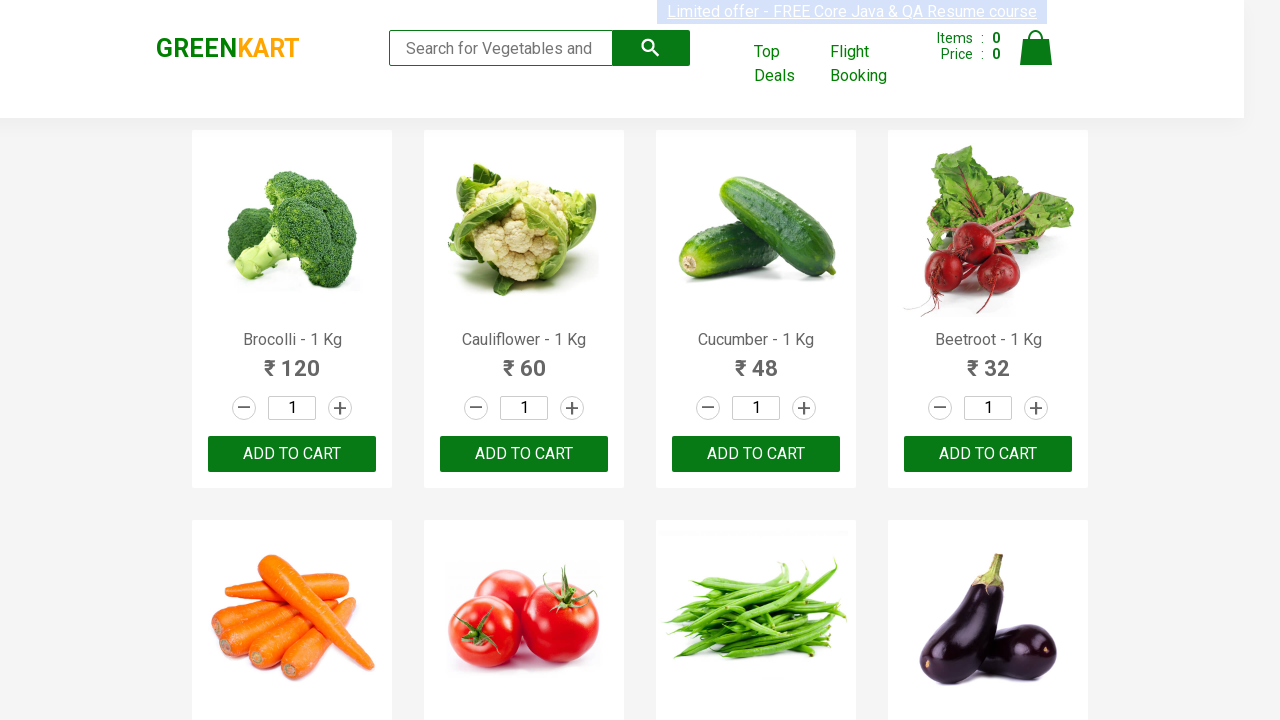

Filled search field with 'ca' on .search-keyword
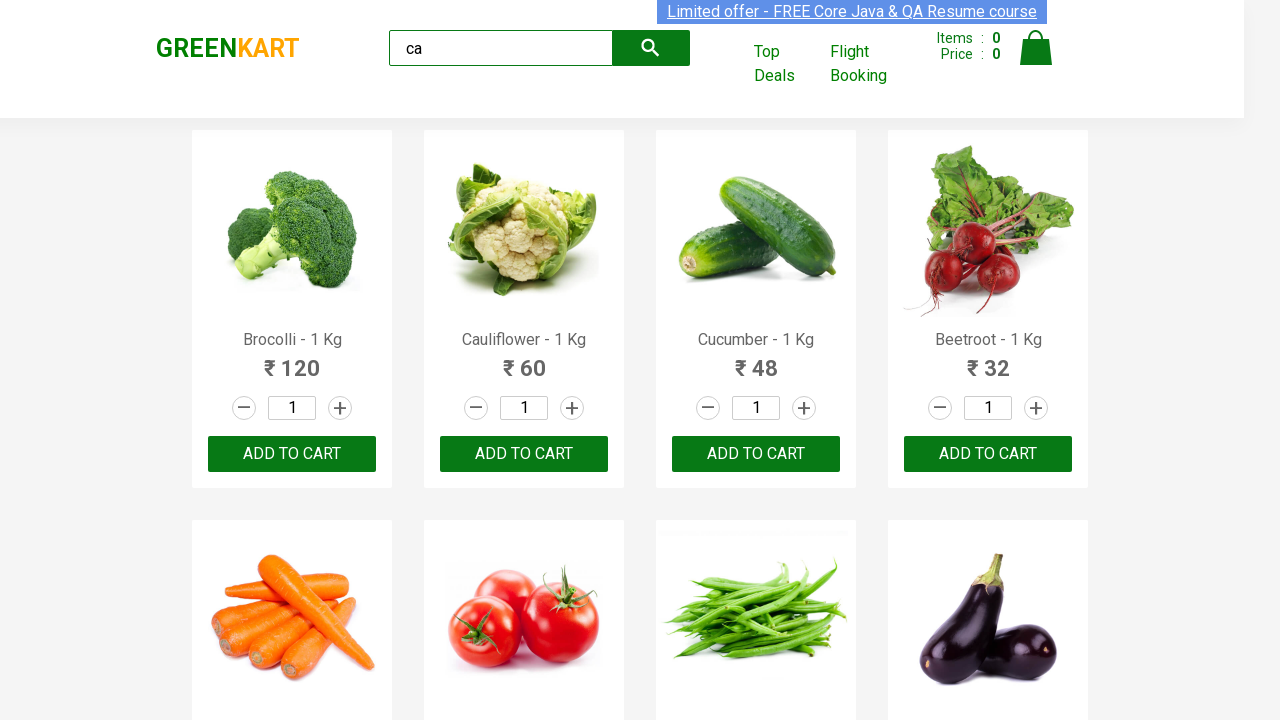

Waited 2 seconds for search results to update
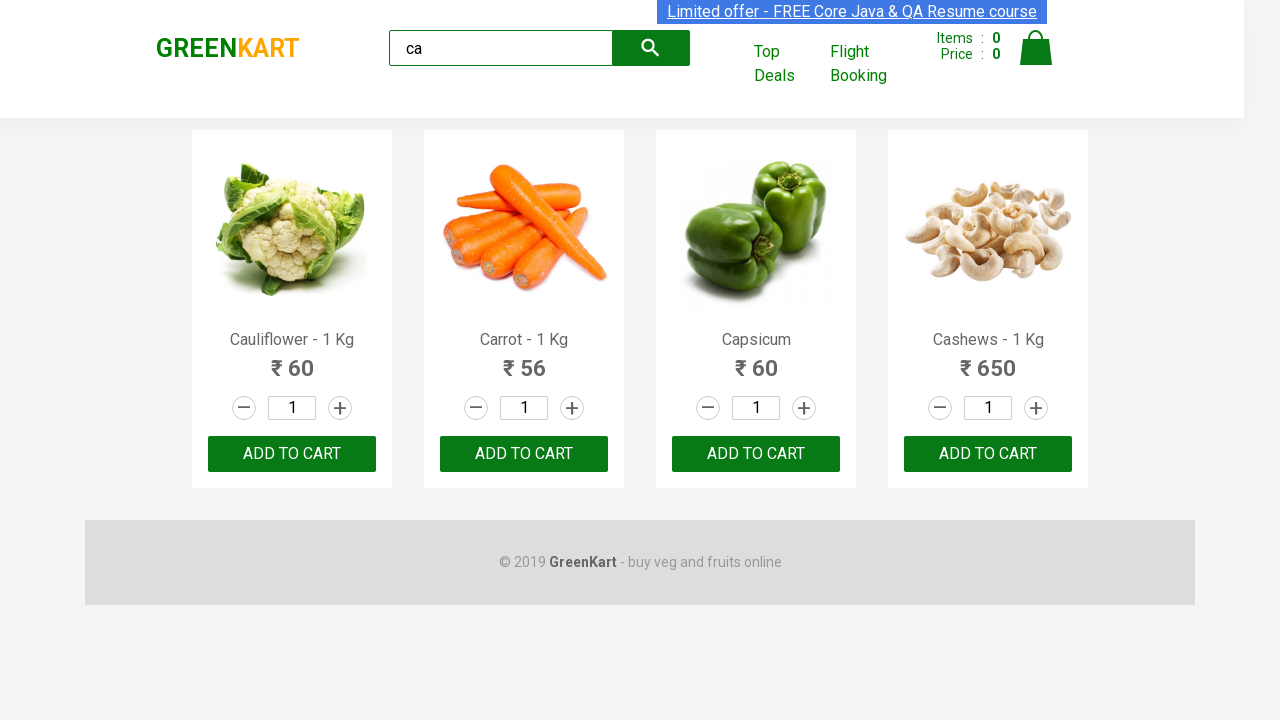

Clicked 'ADD TO CART' button on second product at (524, 454) on .product >> nth=1 >> text=ADD TO CART
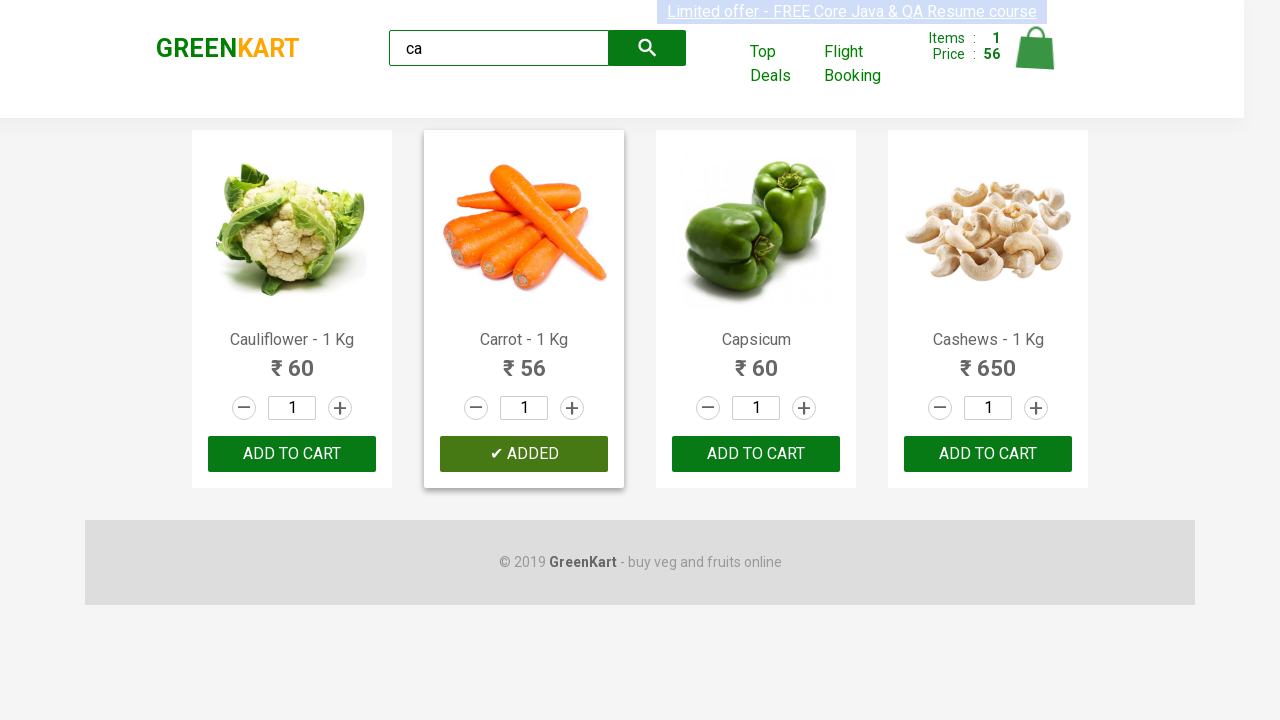

Retrieved list of all products on the page
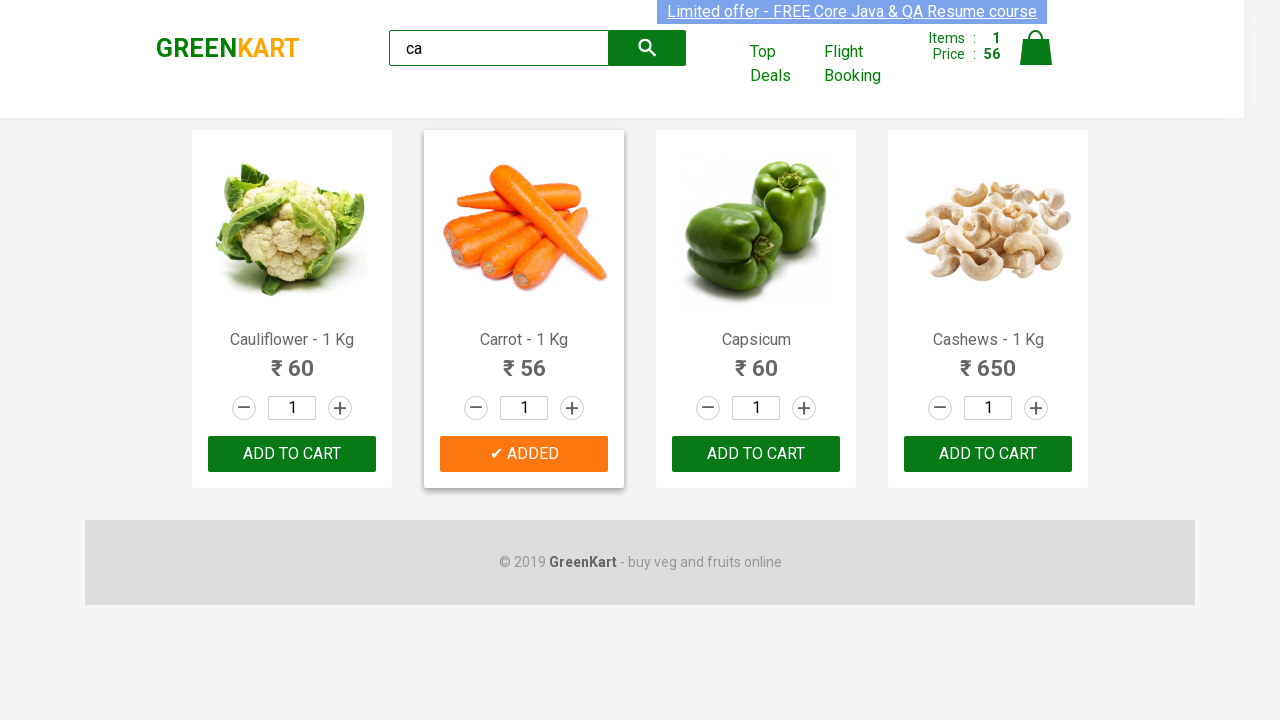

Retrieved product name: Cauliflower - 1 Kg
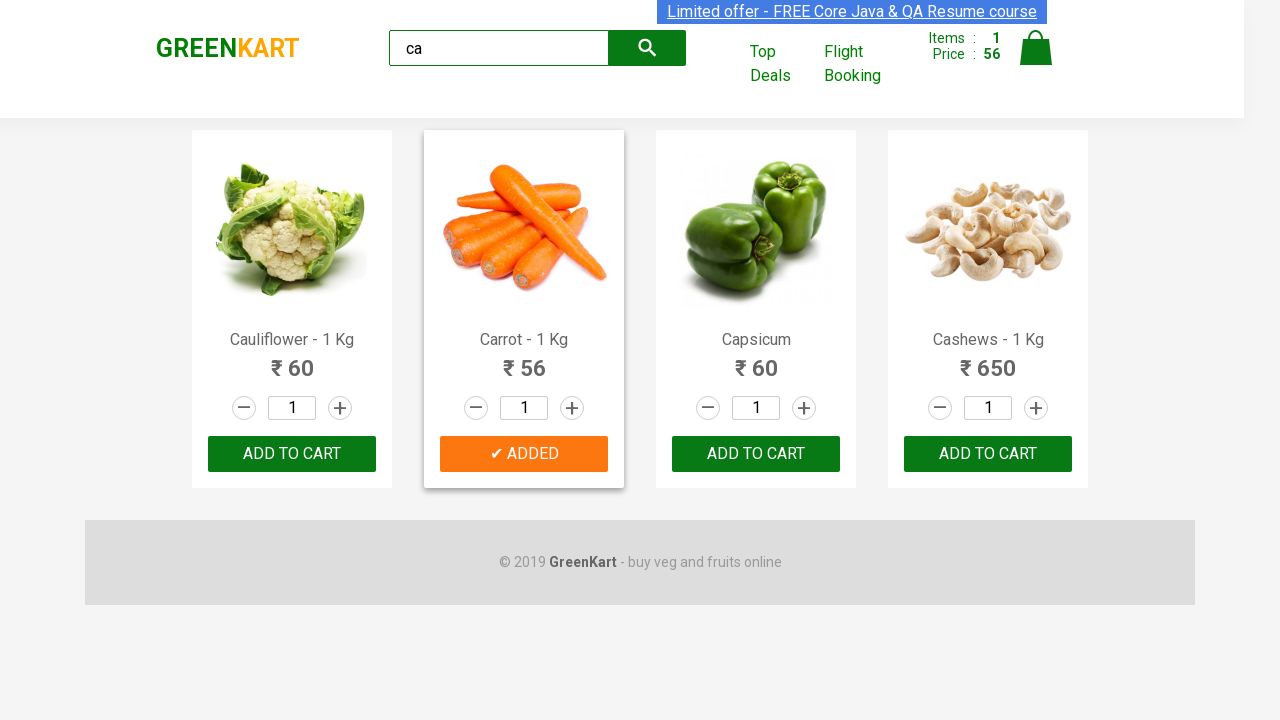

Retrieved product name: Carrot - 1 Kg
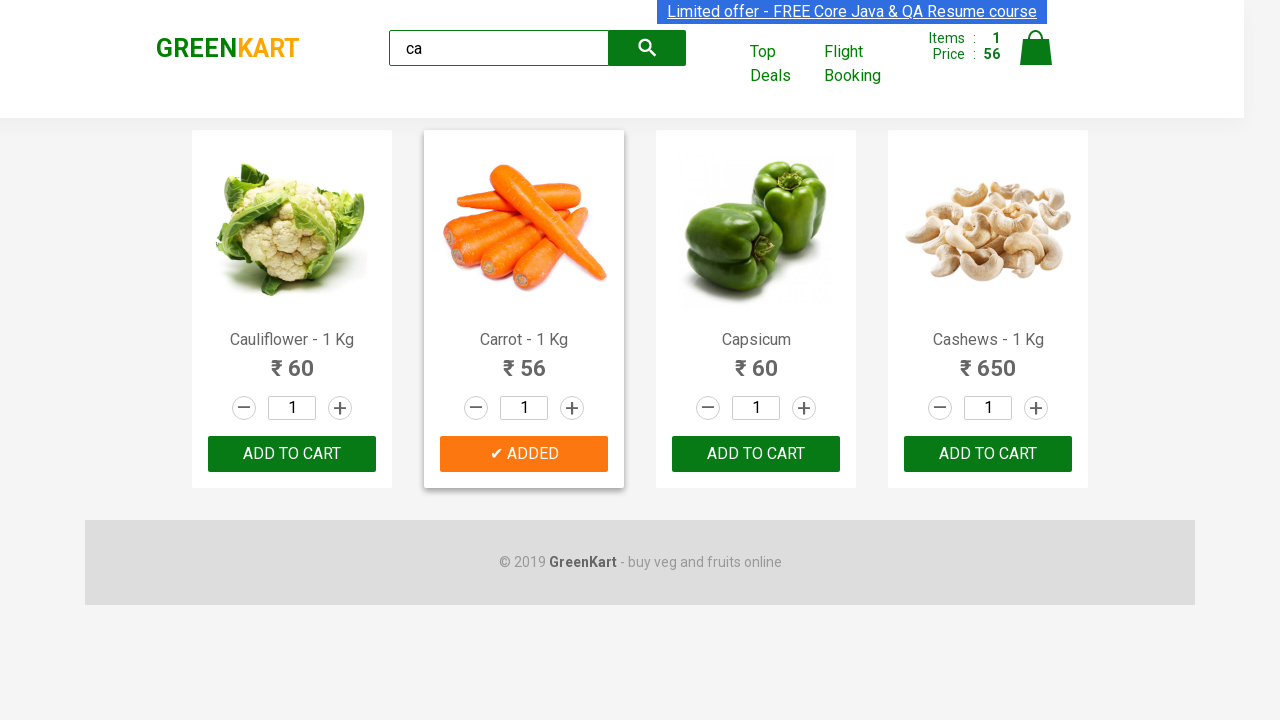

Retrieved product name: Capsicum
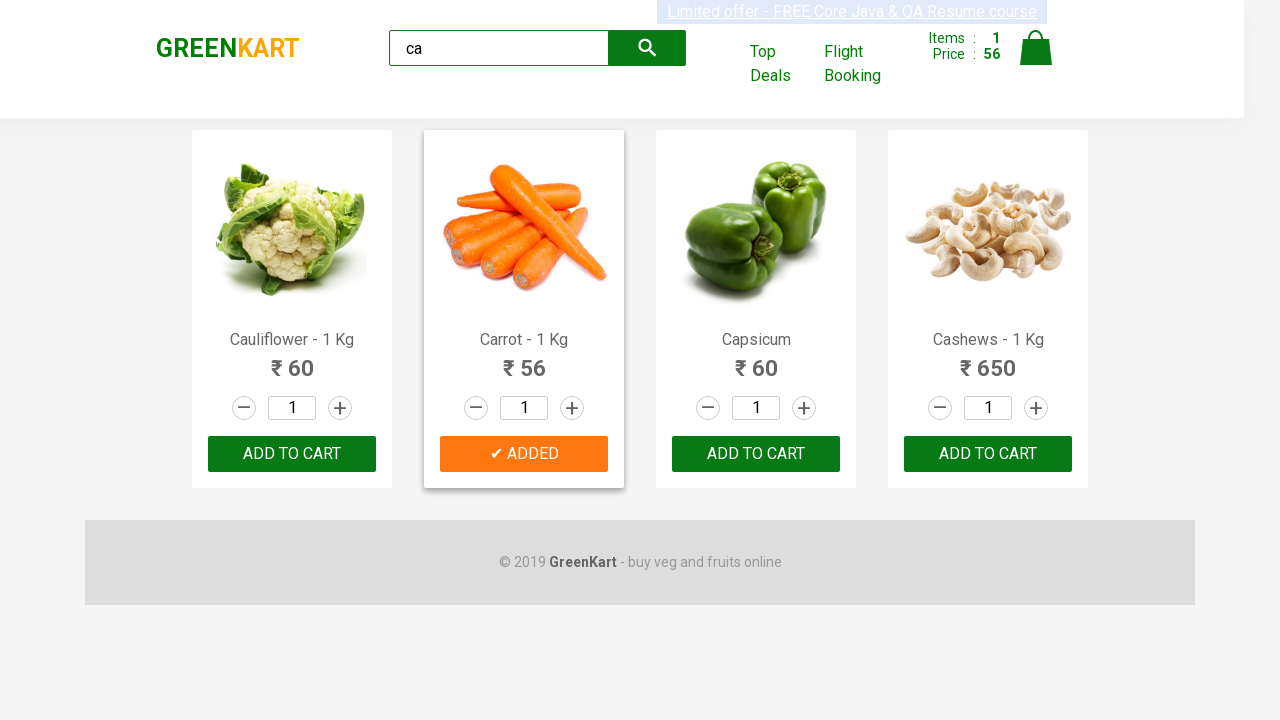

Retrieved product name: Cashews - 1 Kg
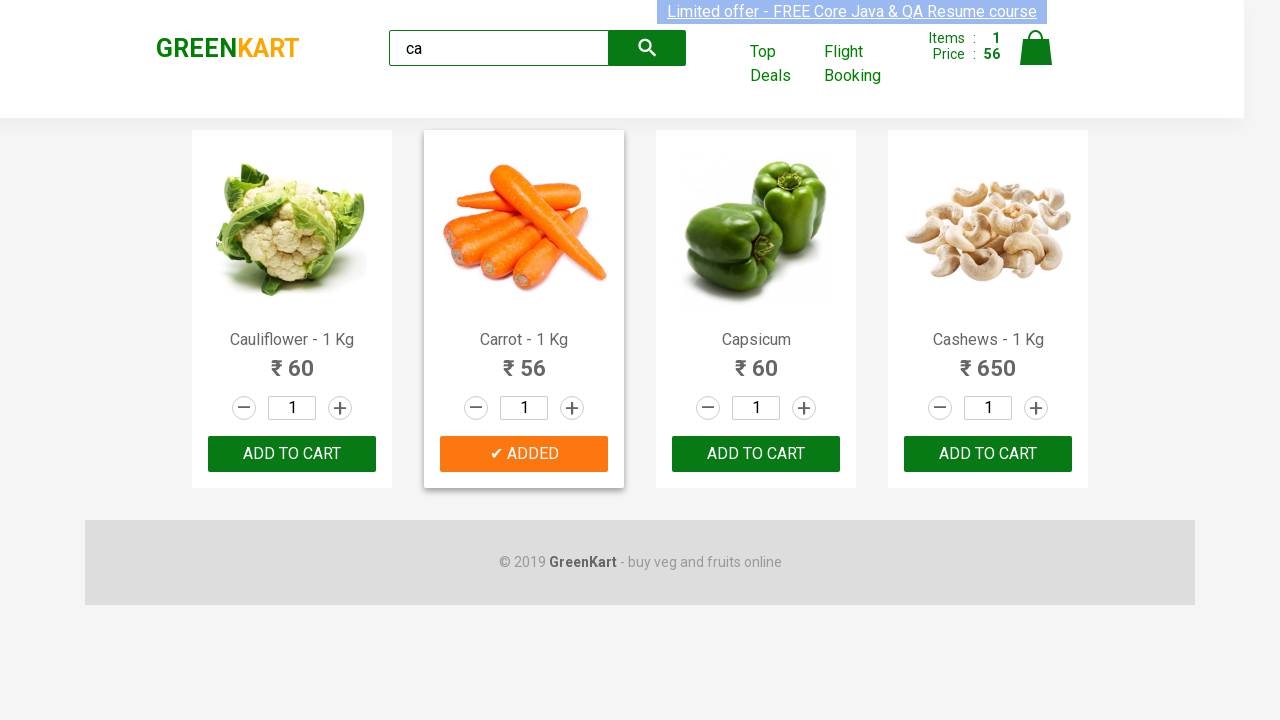

Found Cashews product and clicked 'ADD TO CART' button at (988, 454) on .products .product >> nth=3 >> button
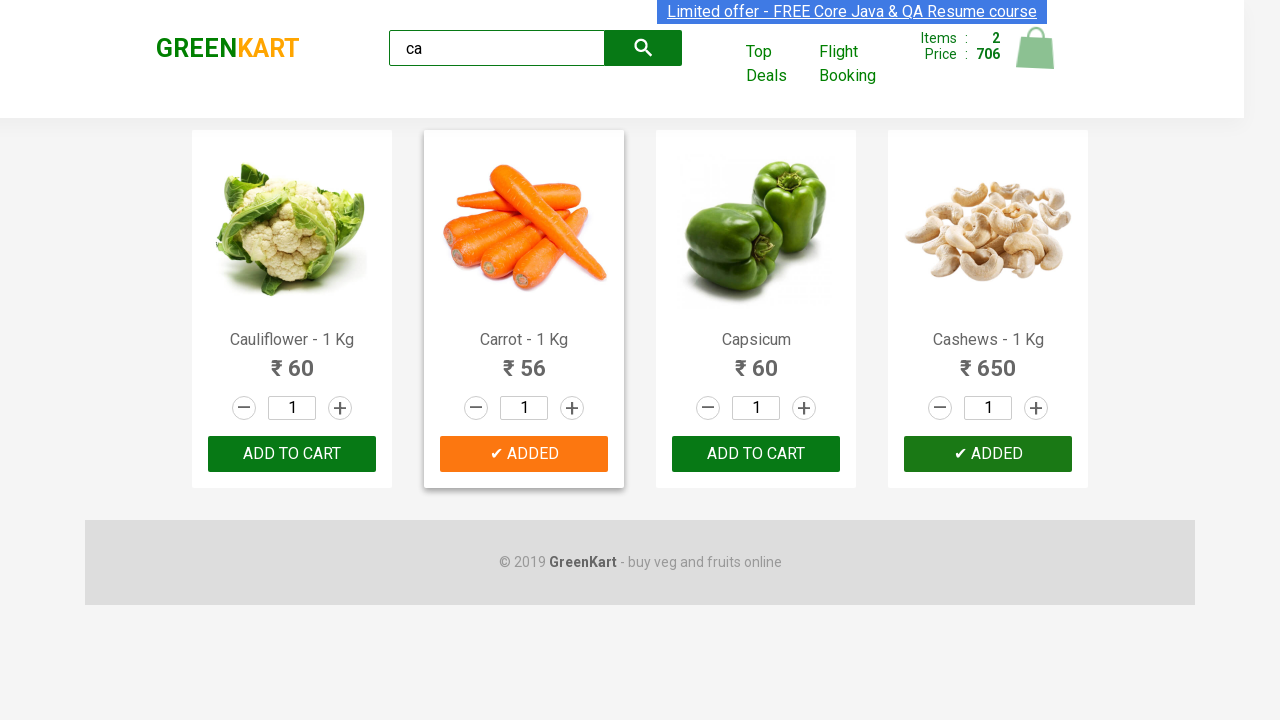

Verified brand logo text is 'GREENKART'
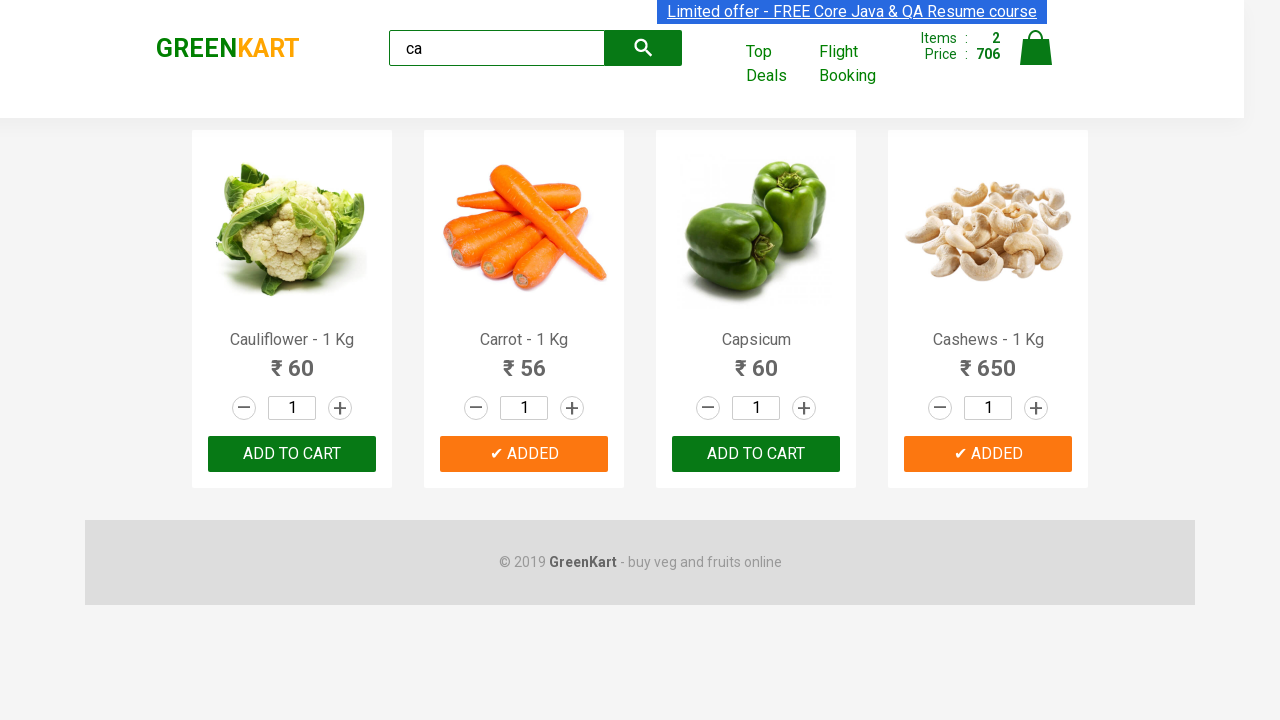

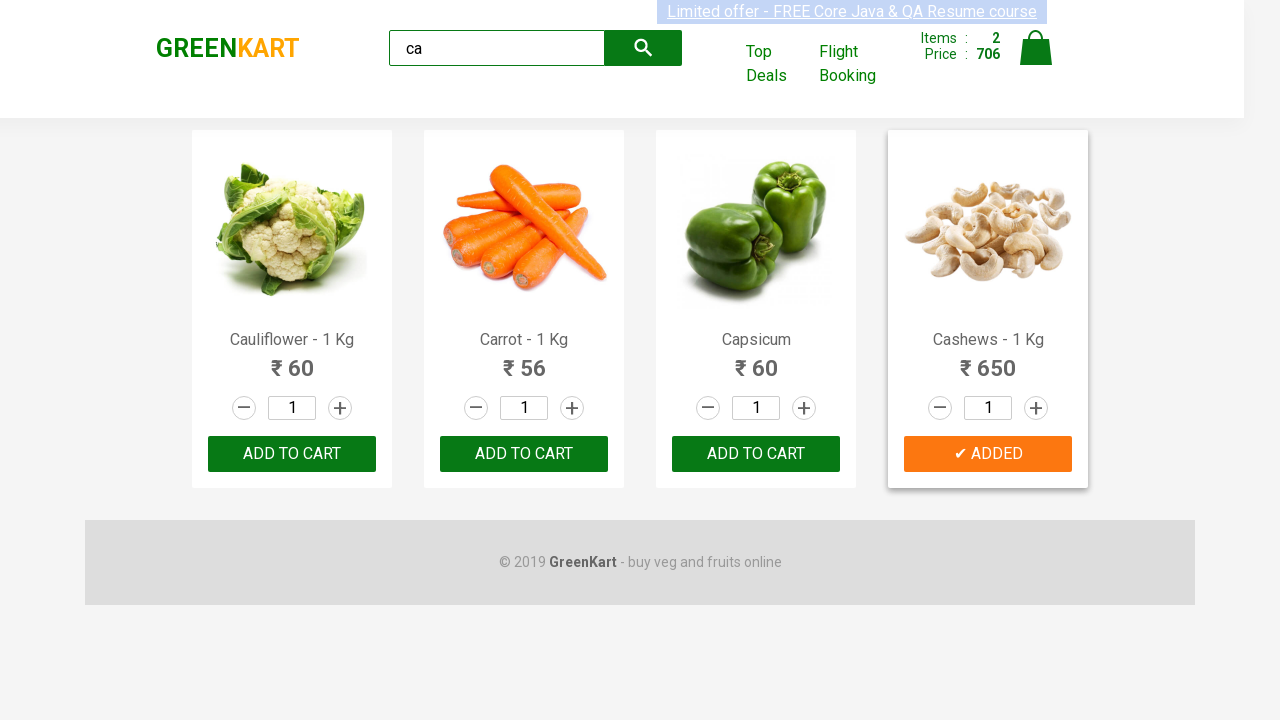